Tests carousel functionality on the water resources page by clicking next/previous navigation buttons, bullet pagination, and verifying a link within the carousel works correctly.

Starting URL: https://www.juntadeandalucia.es/medioambiente/portal/web/guest/areas-tematicas/agua

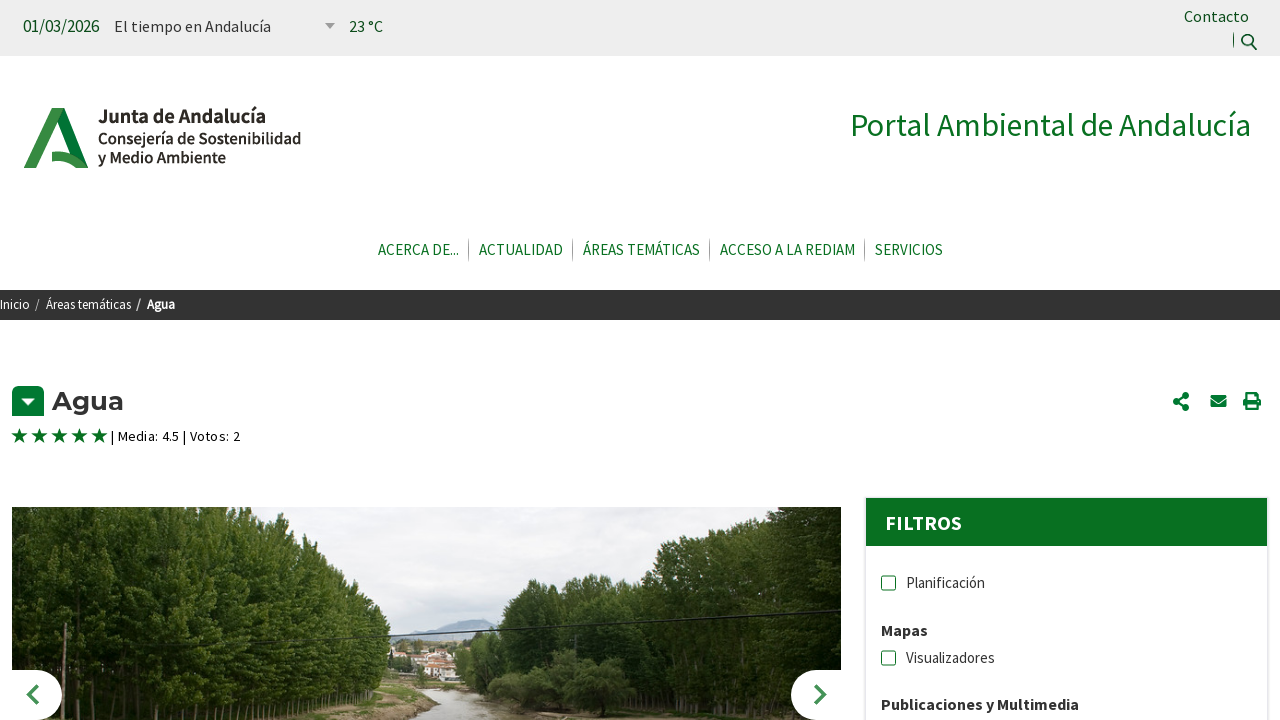

Scrolled down 200px to reveal carousel
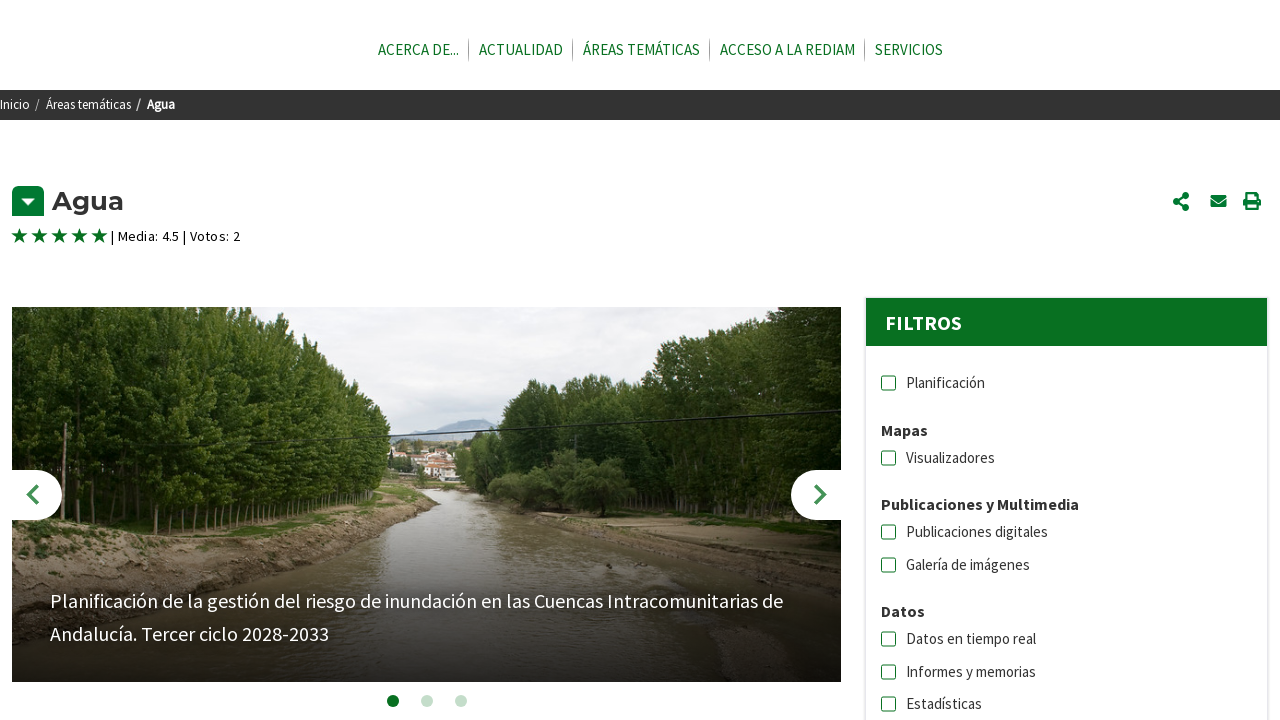

Clicked Next button in carousel at (816, 495) on button[aria-label='Next']
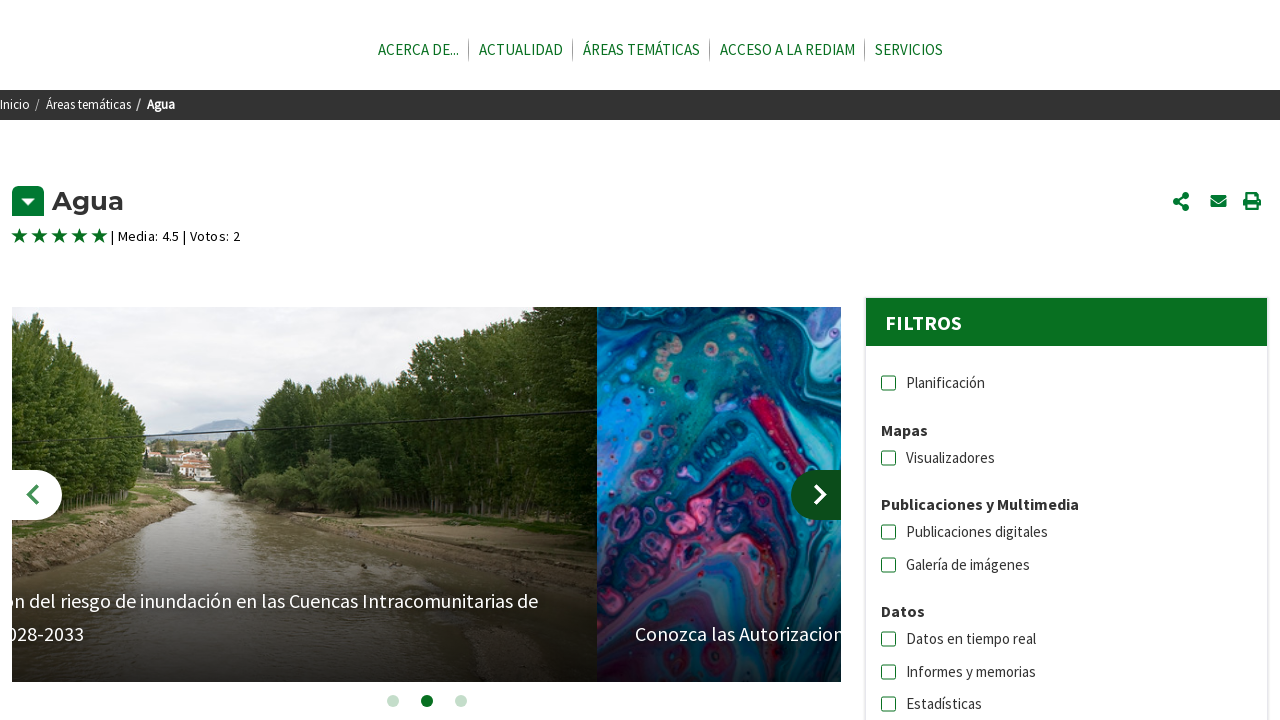

Clicked Previous button in carousel at (37, 495) on button[aria-label='Previous']
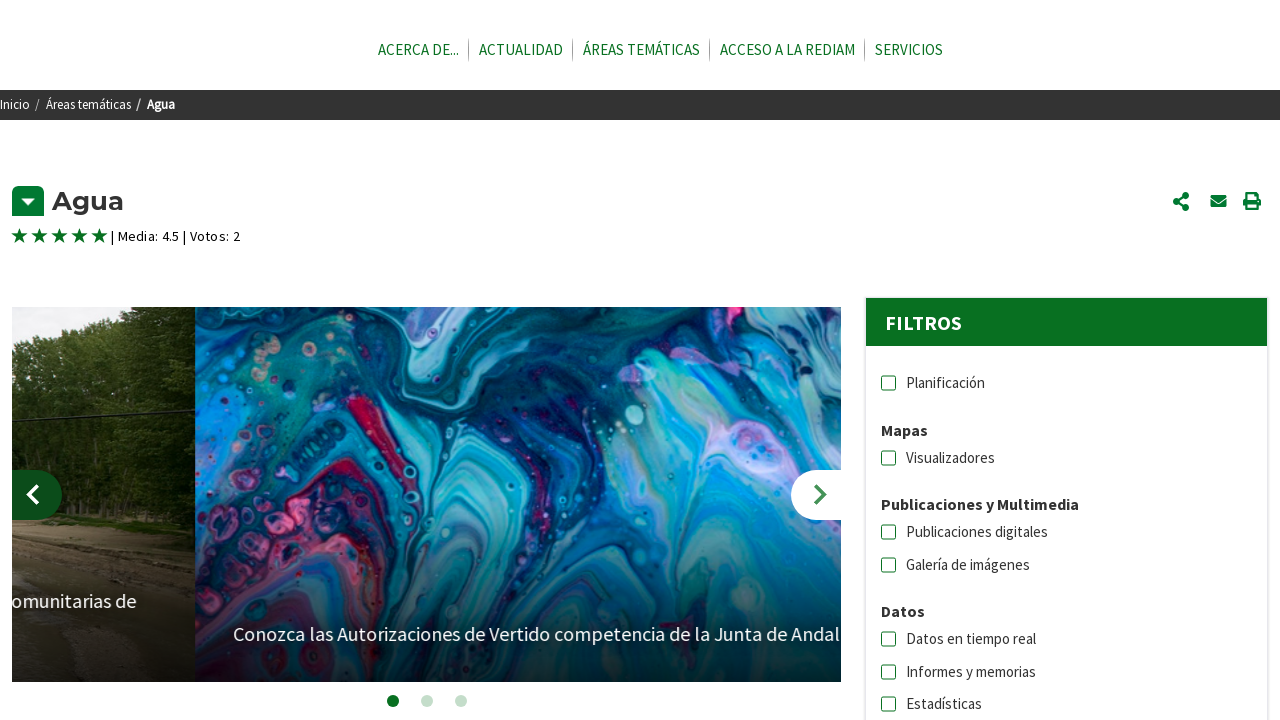

Clicked first bullet pagination (page 1) at (393, 701) on xpath=//button[contains(text(),'1')]
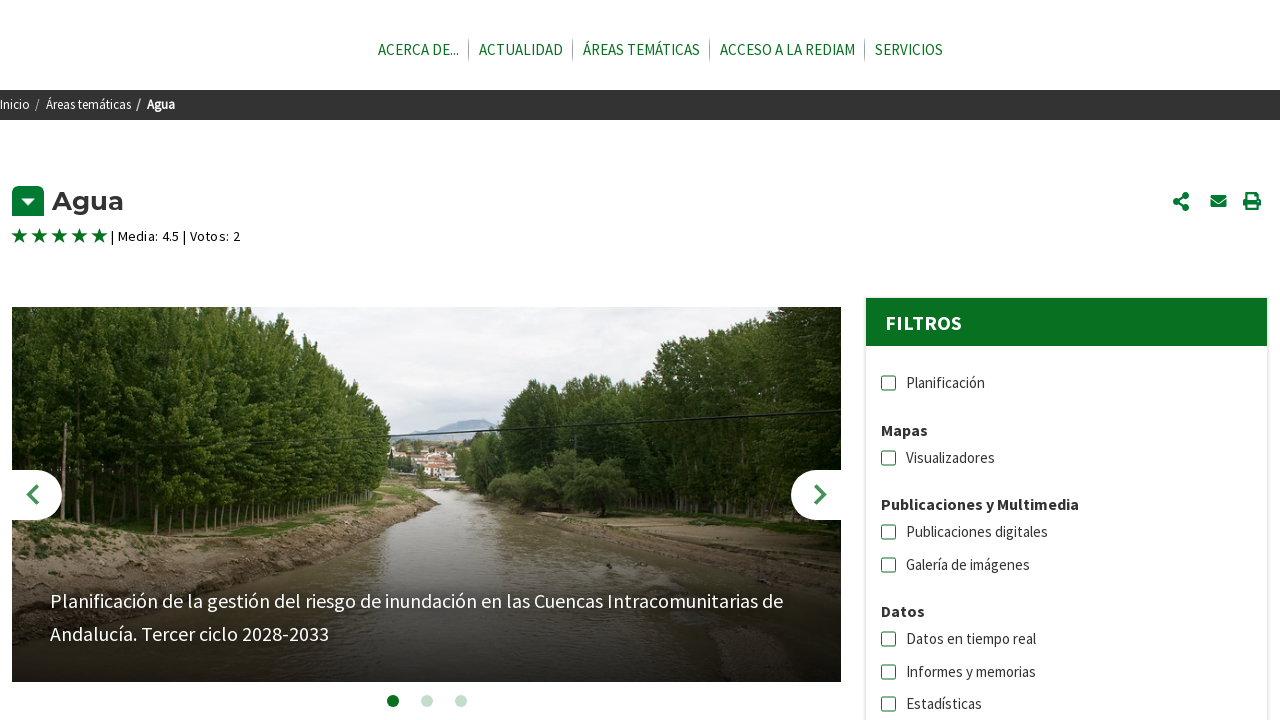

Waited 1000ms for carousel transition
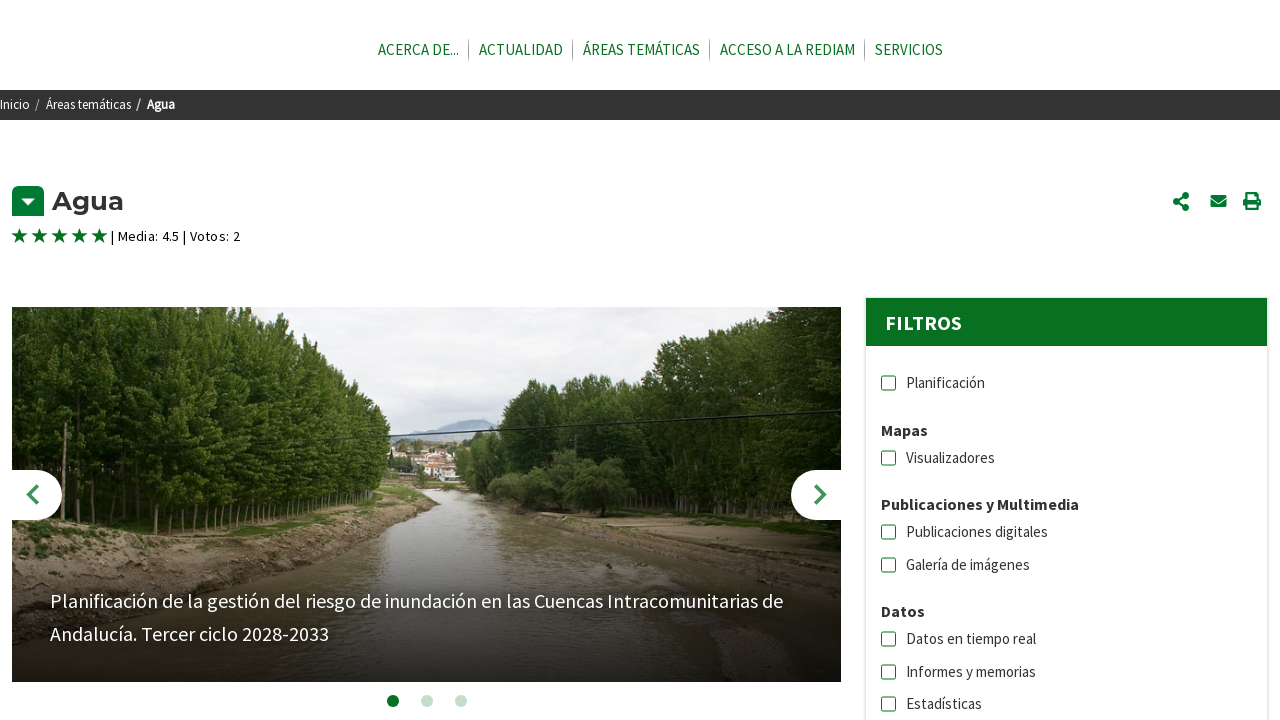

Clicked second bullet pagination (page 2) at (427, 701) on xpath=//button[contains(text(),'2')]
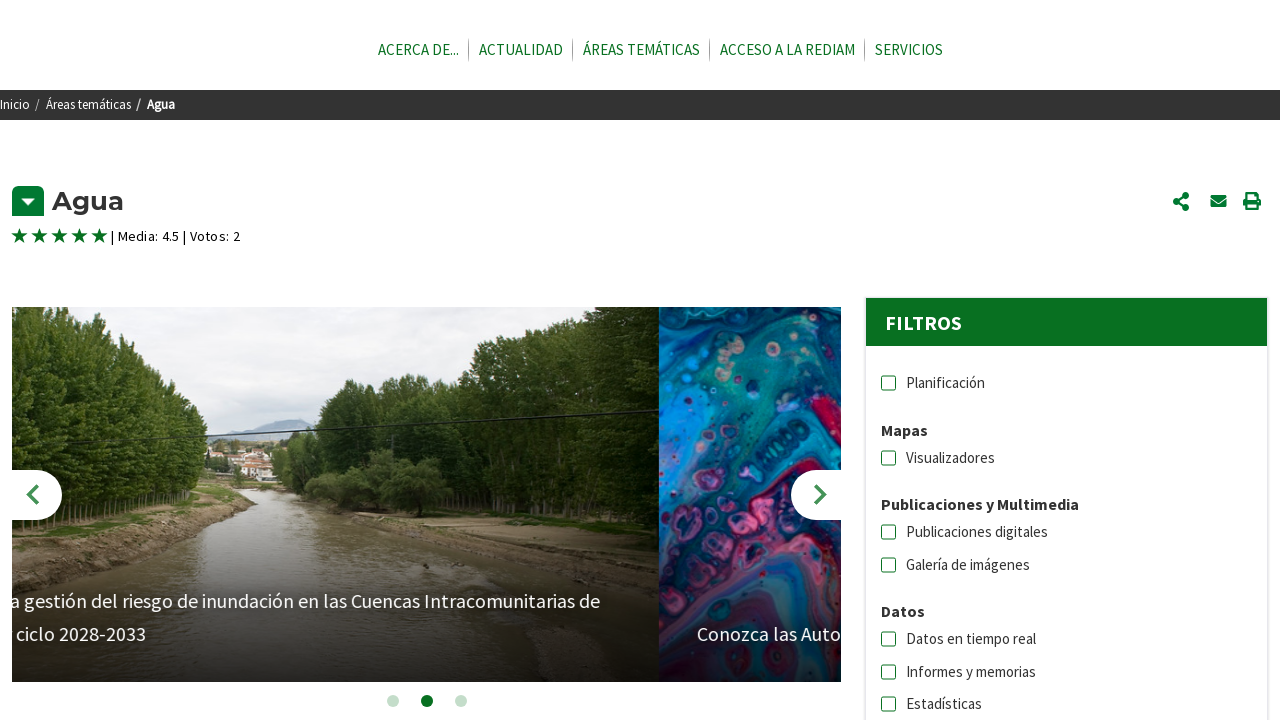

Water discharge authorizations link became visible
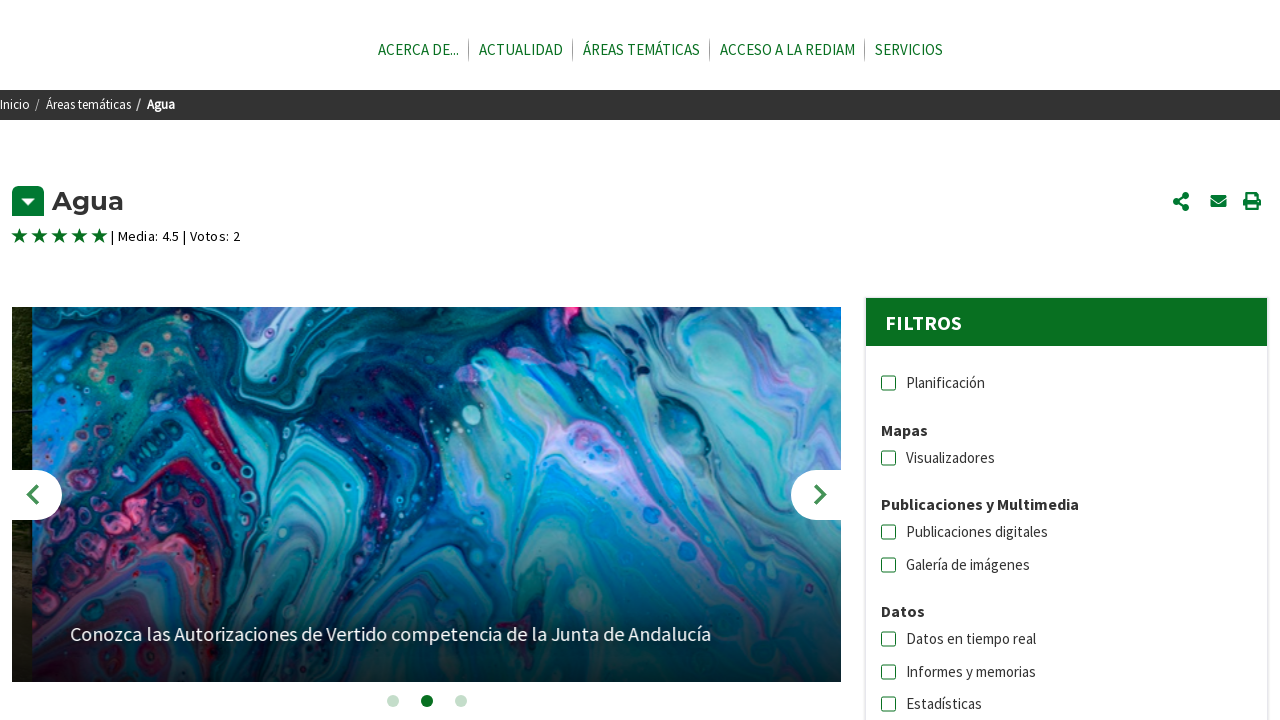

Clicked link to view water discharge authorizations at (427, 495) on (//a[@title='Conozca las Autorizaciones de Vertido competencia de la Junta de An
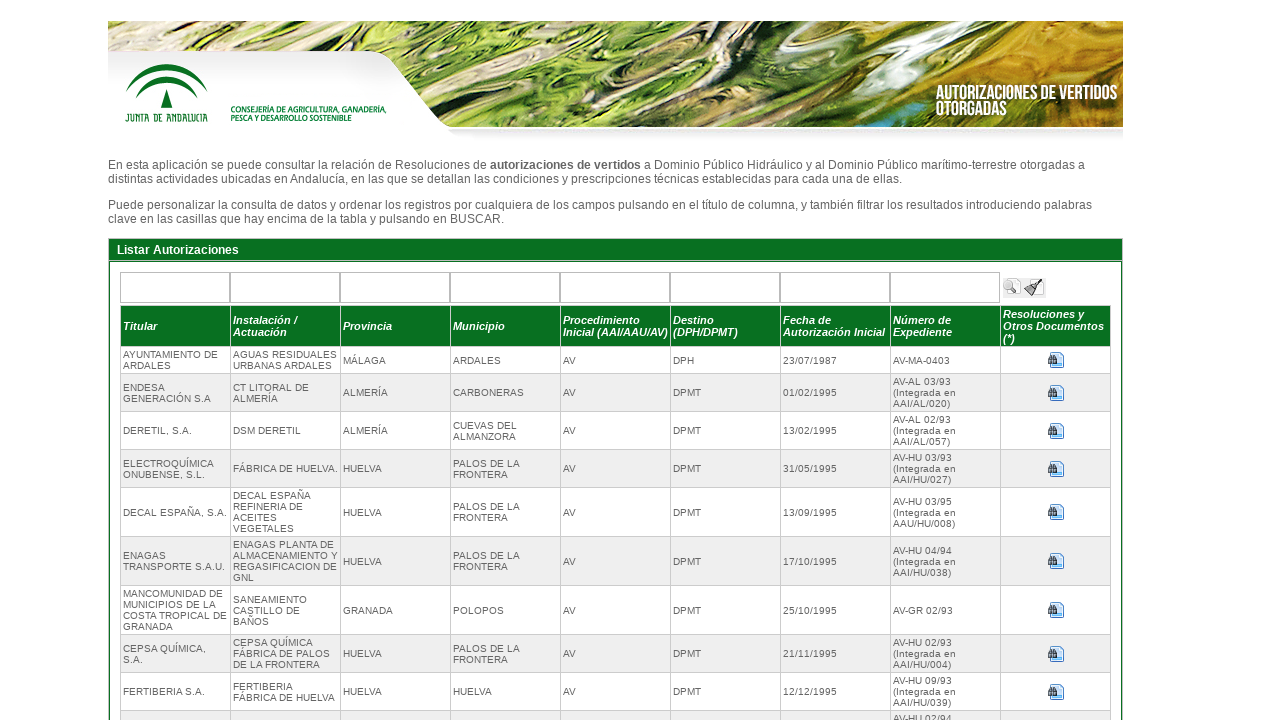

Destination page loaded with Environment Ministry link visible
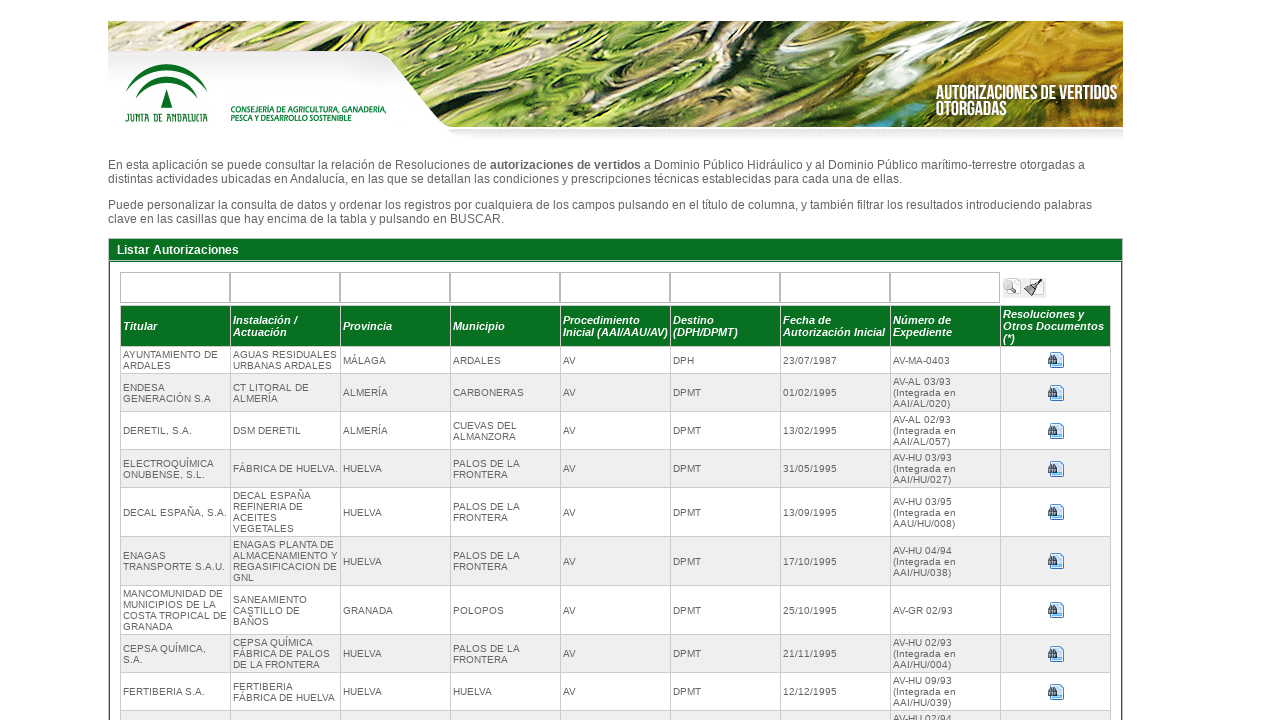

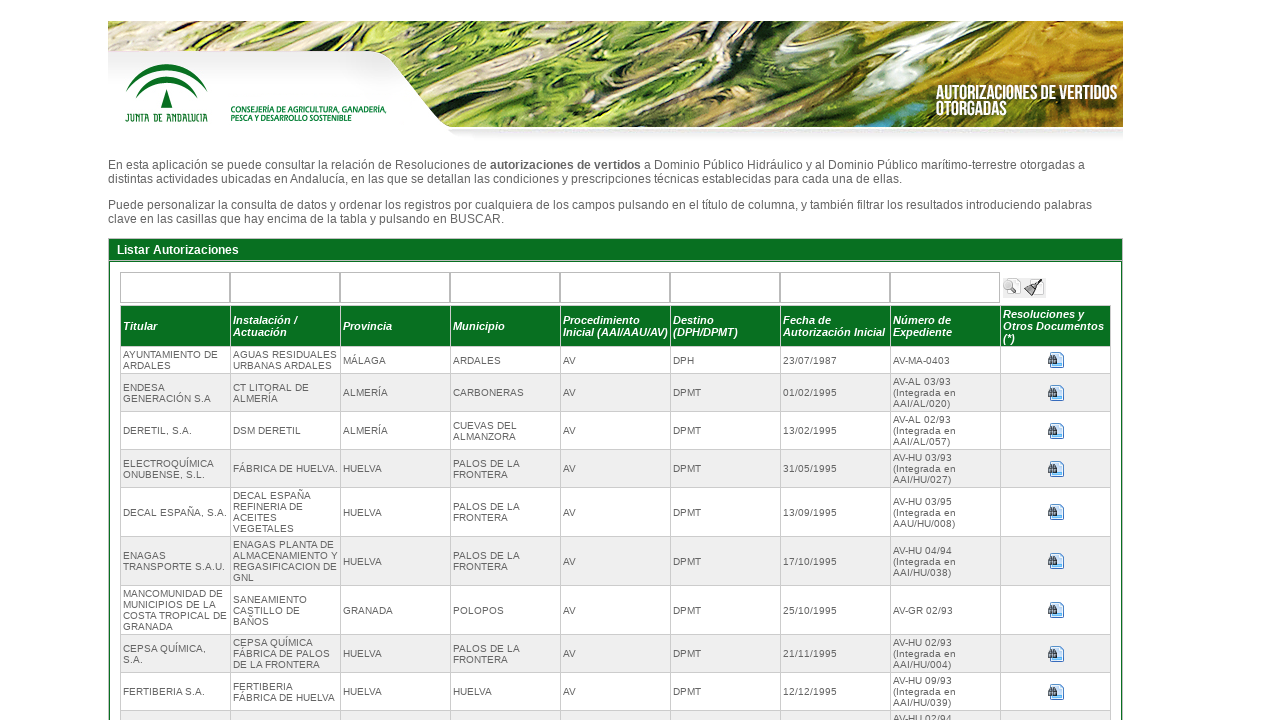